Tests the Dragabble interaction feature on DemoQA by navigating to the Interactions section and opening the Dragabble tab to verify header elements are present

Starting URL: https://demoqa.com/

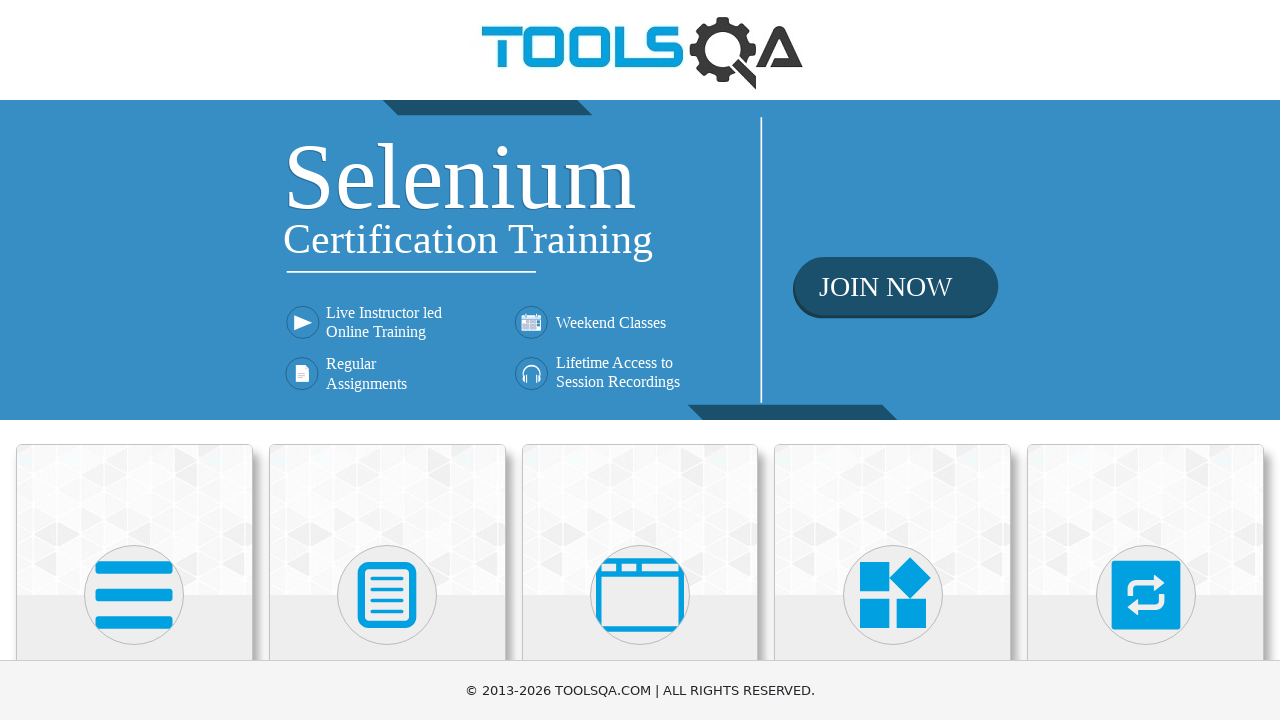

Verified we're on the DemoQA website
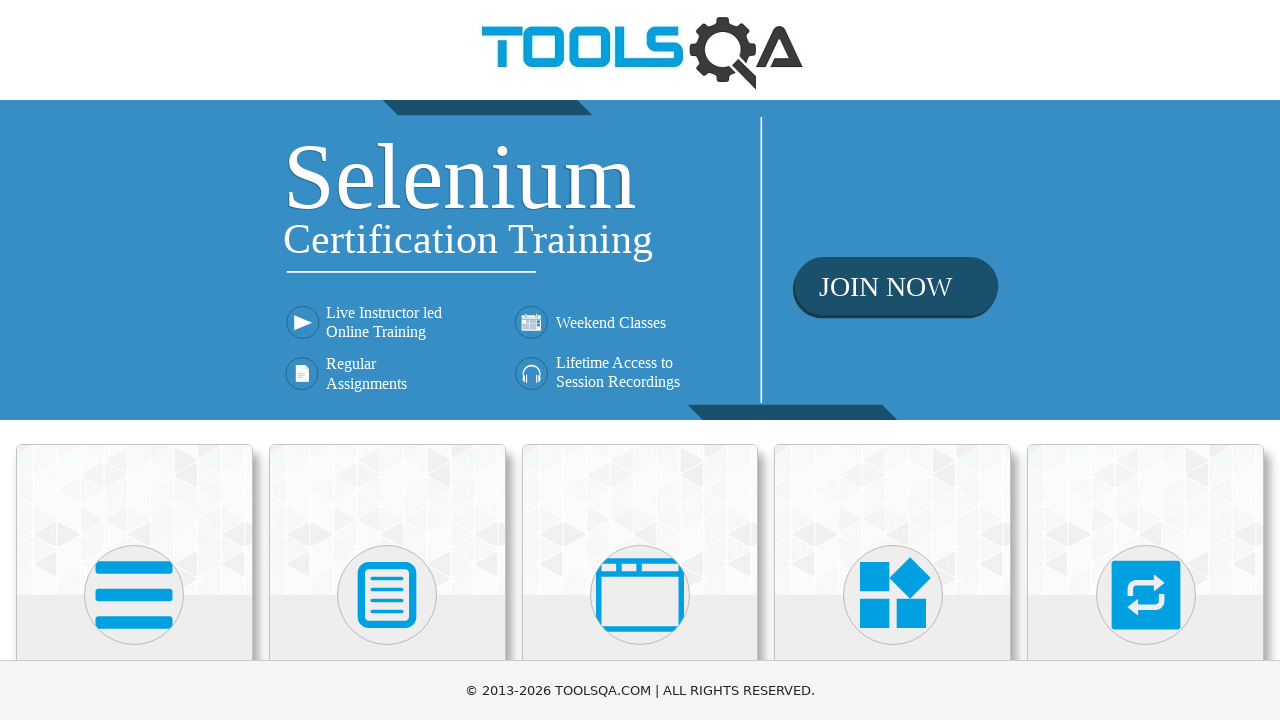

Clicked on Interactions menu item at (1146, 360) on text=Interactions
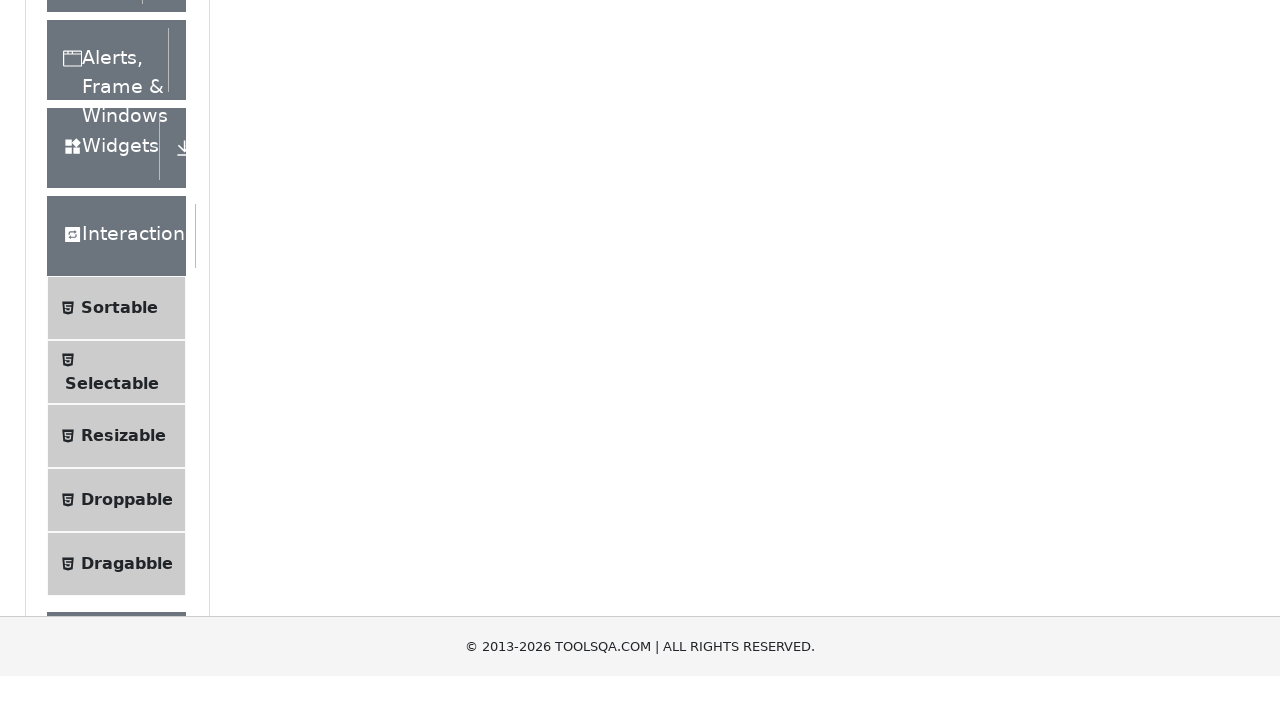

Dragabble option appeared in the menu
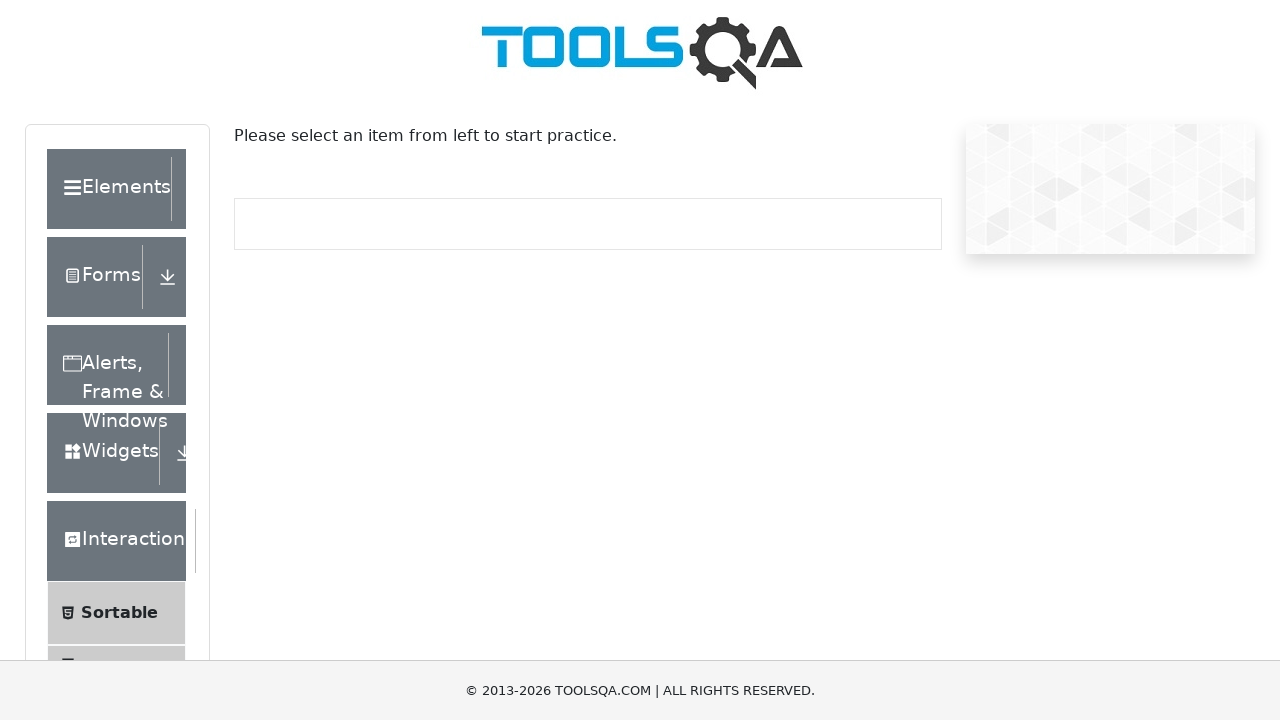

Clicked on Dragabble menu option at (127, 475) on text=Dragabble
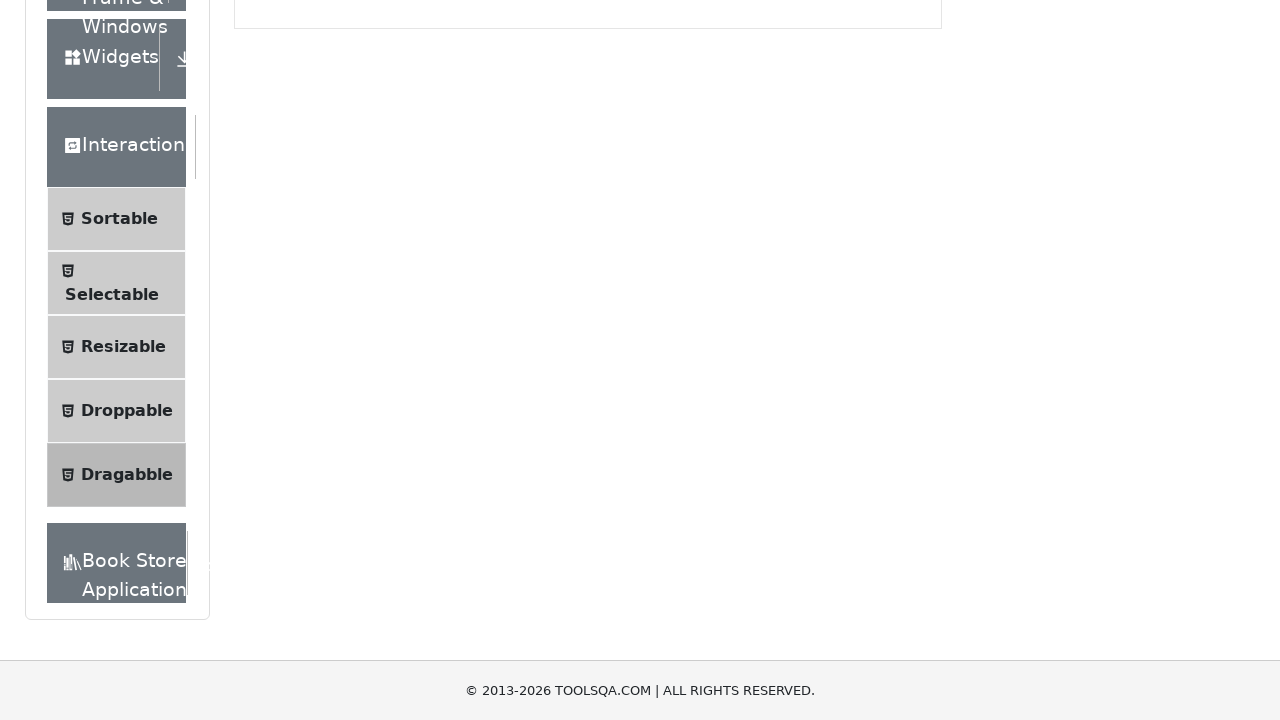

Simple header tab is visible
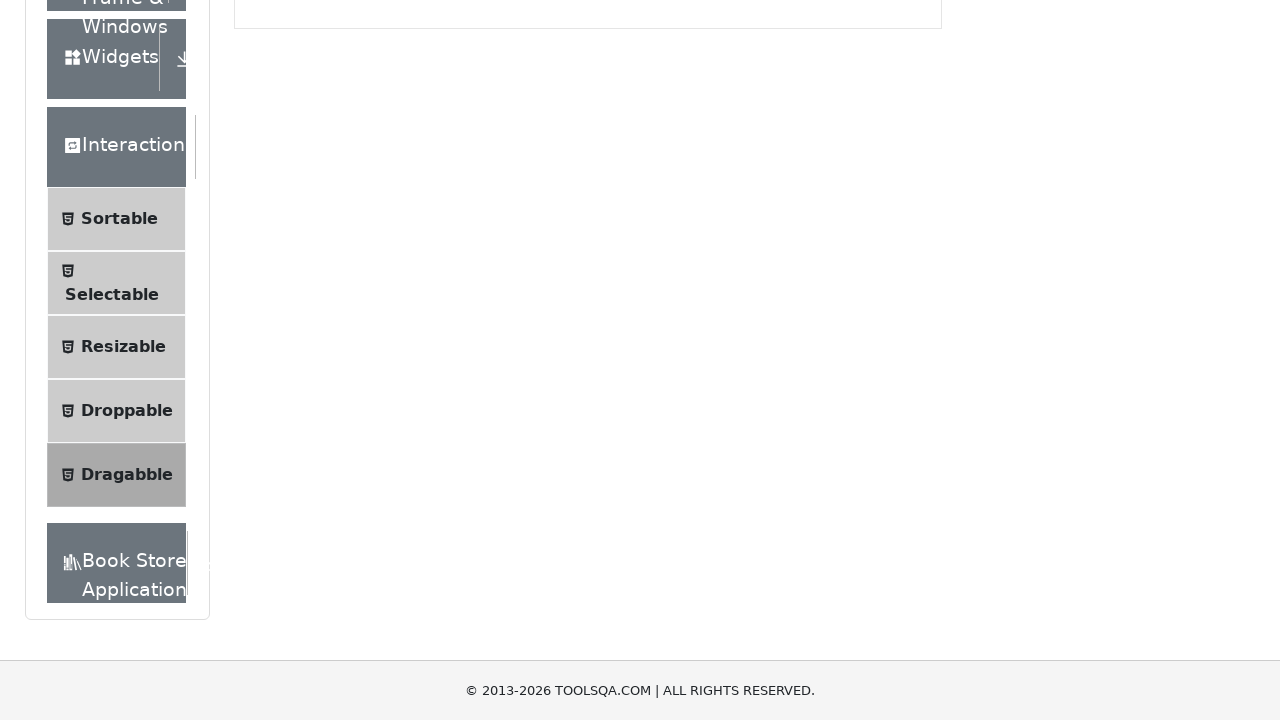

Axis Restricted header tab is visible
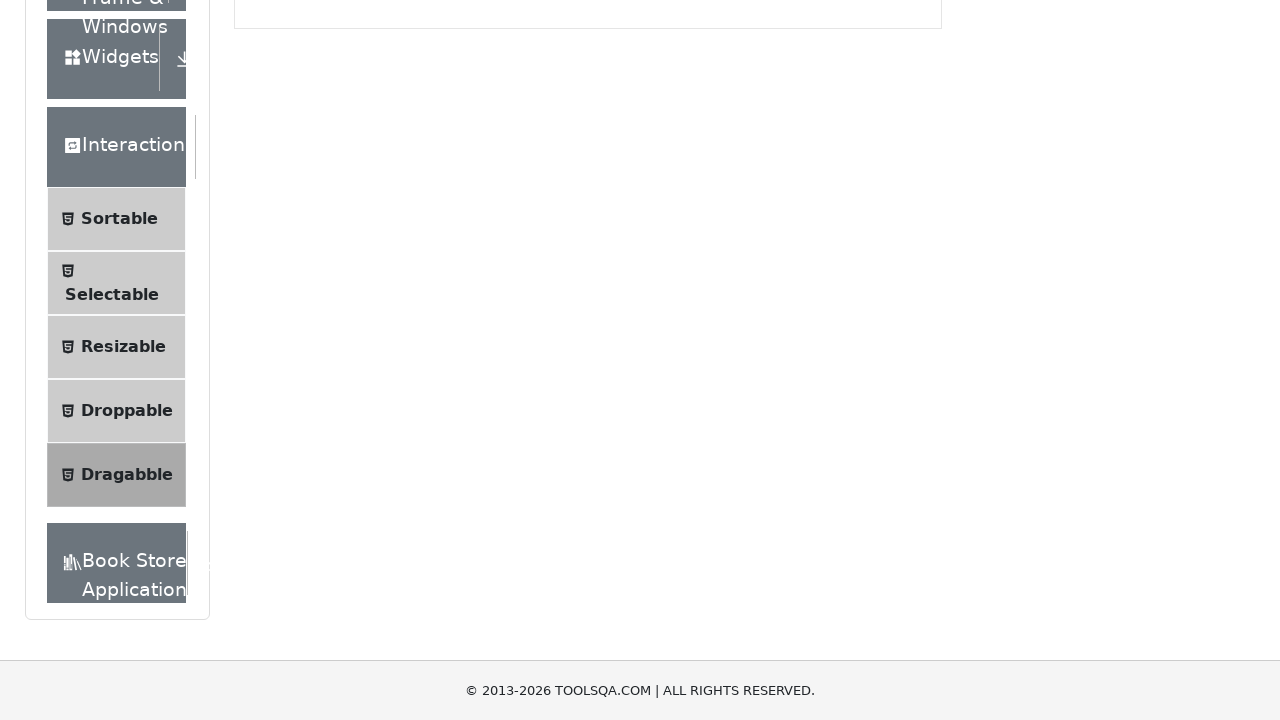

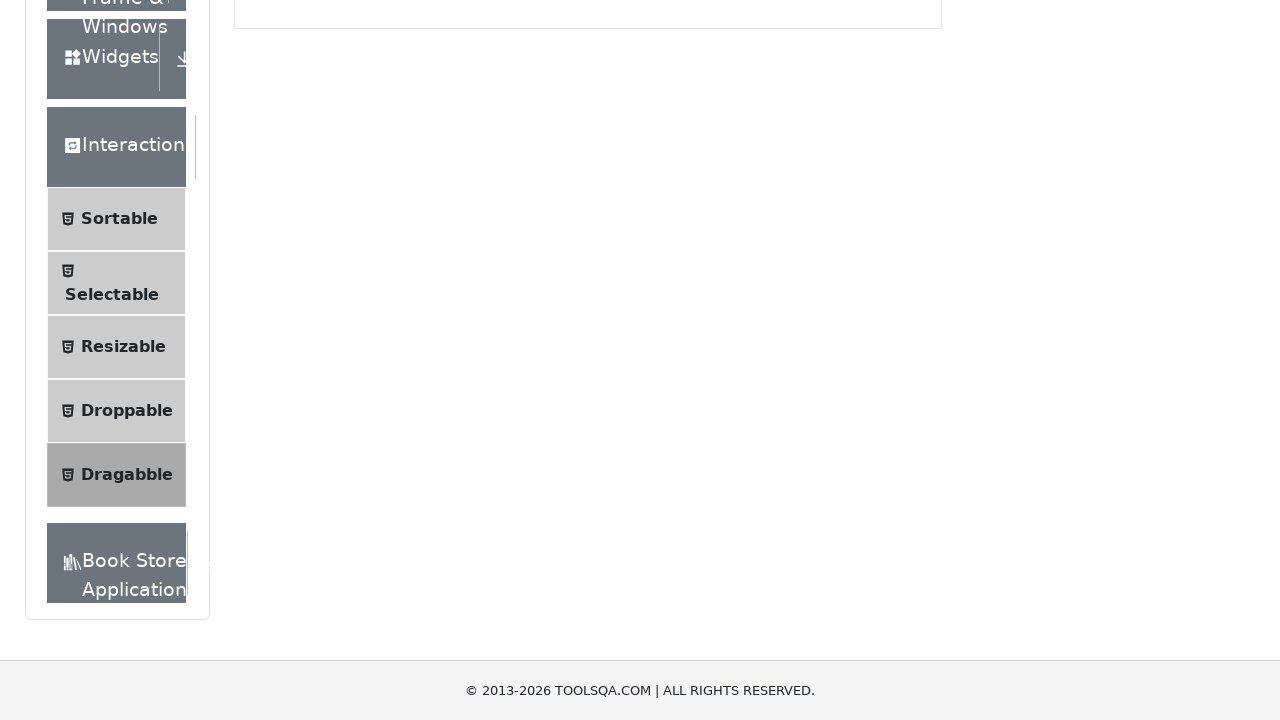